Tests mouse hover functionality by hovering over a user avatar to reveal a hidden link, then clicking on the revealed link

Starting URL: http://the-internet.herokuapp.com/hovers

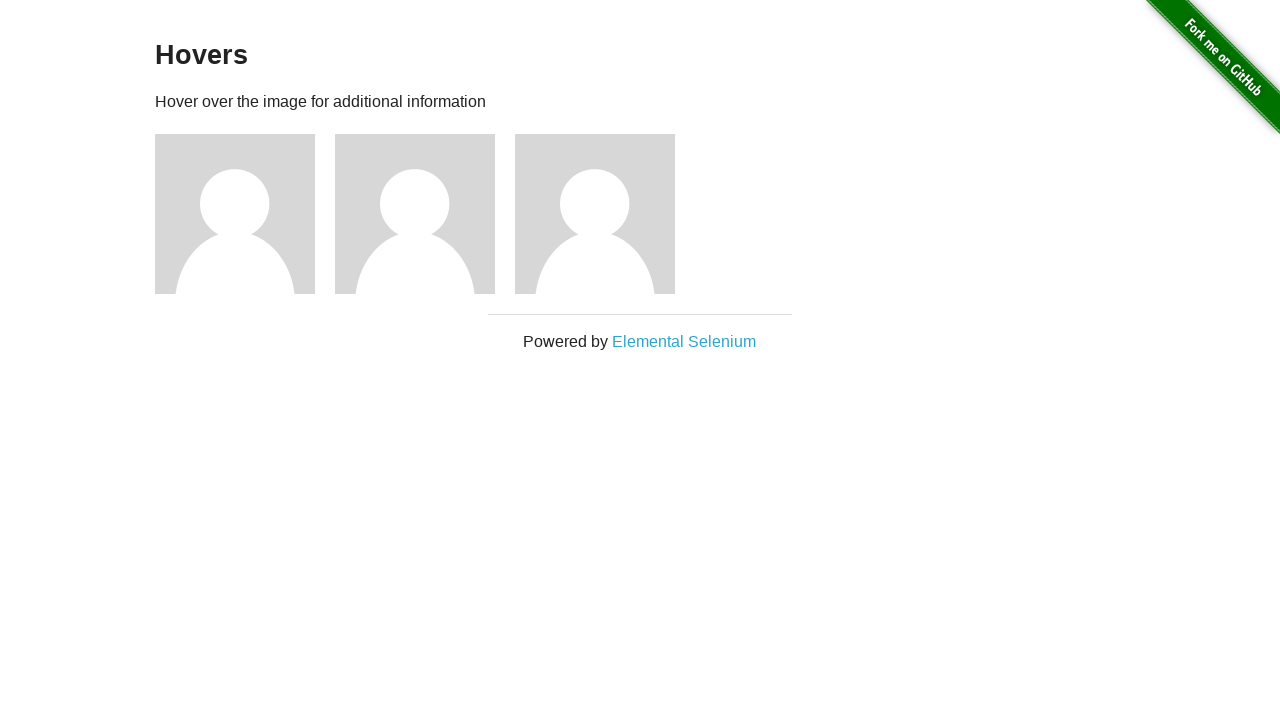

Located the first user avatar element
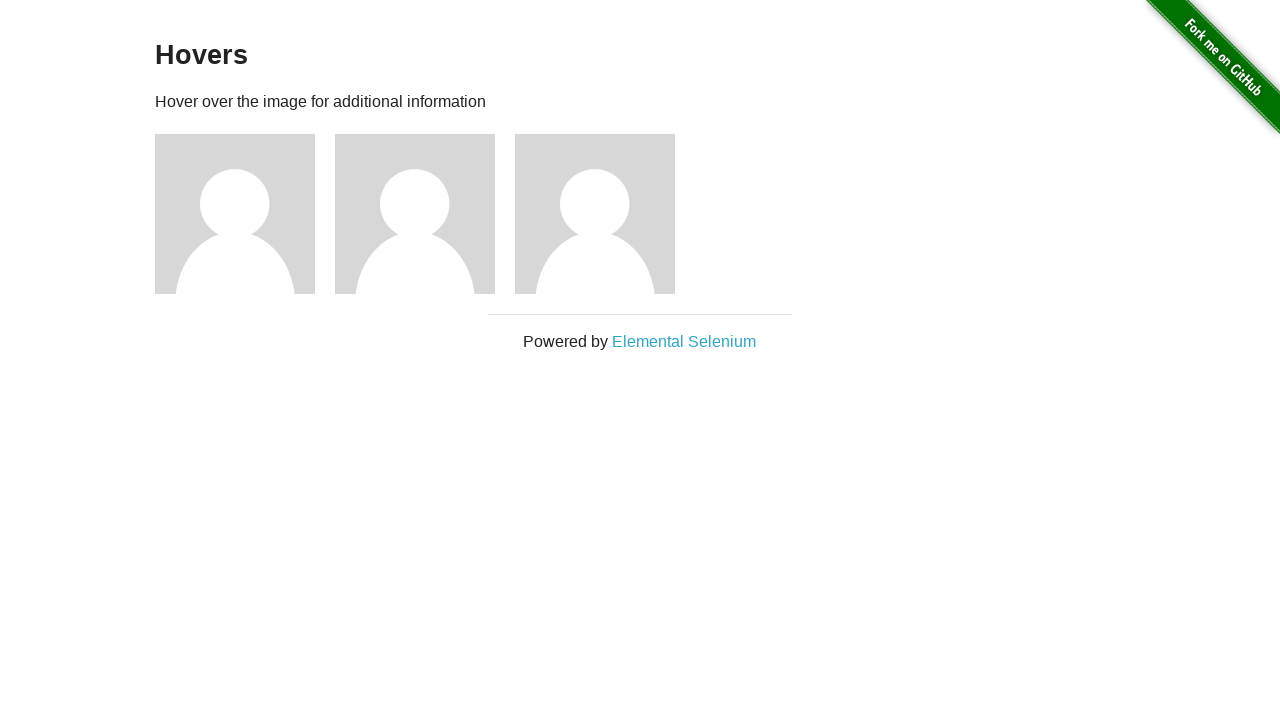

Hovered over the first user avatar to reveal hidden link at (235, 214) on img[alt='User Avatar'] >> nth=0
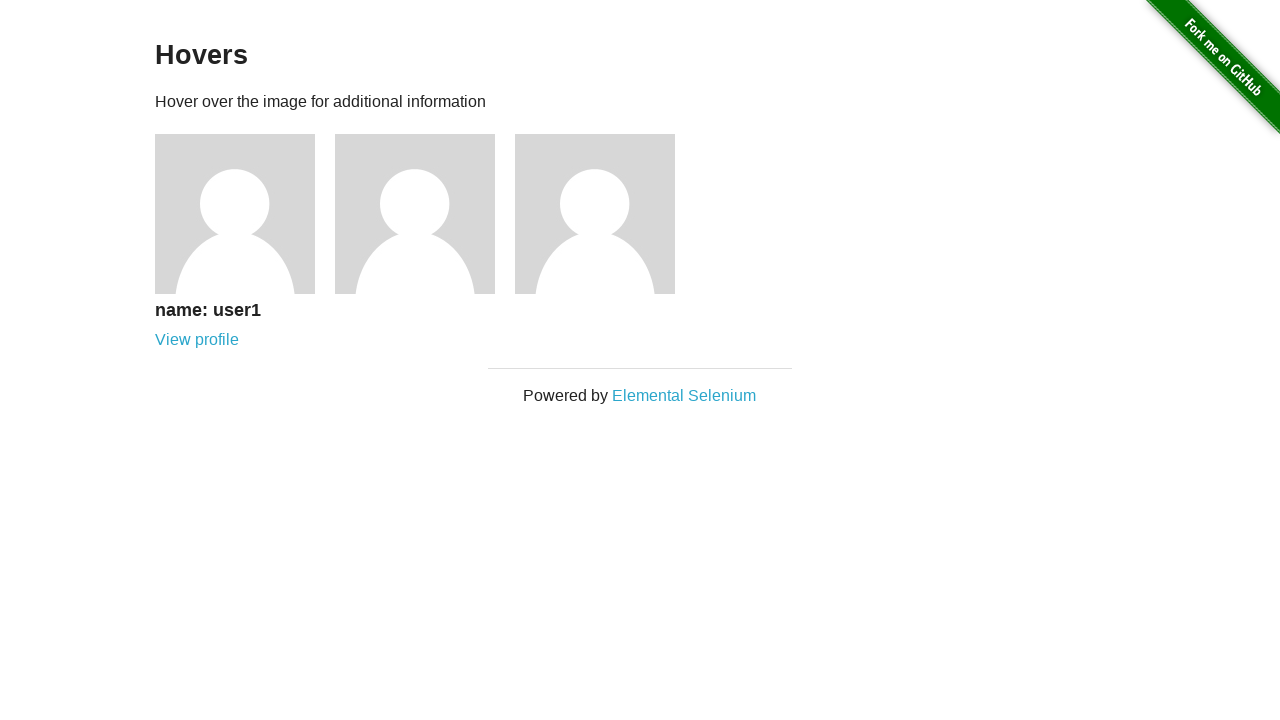

Clicked on the revealed user profile link at (197, 340) on a[href='/users/1']
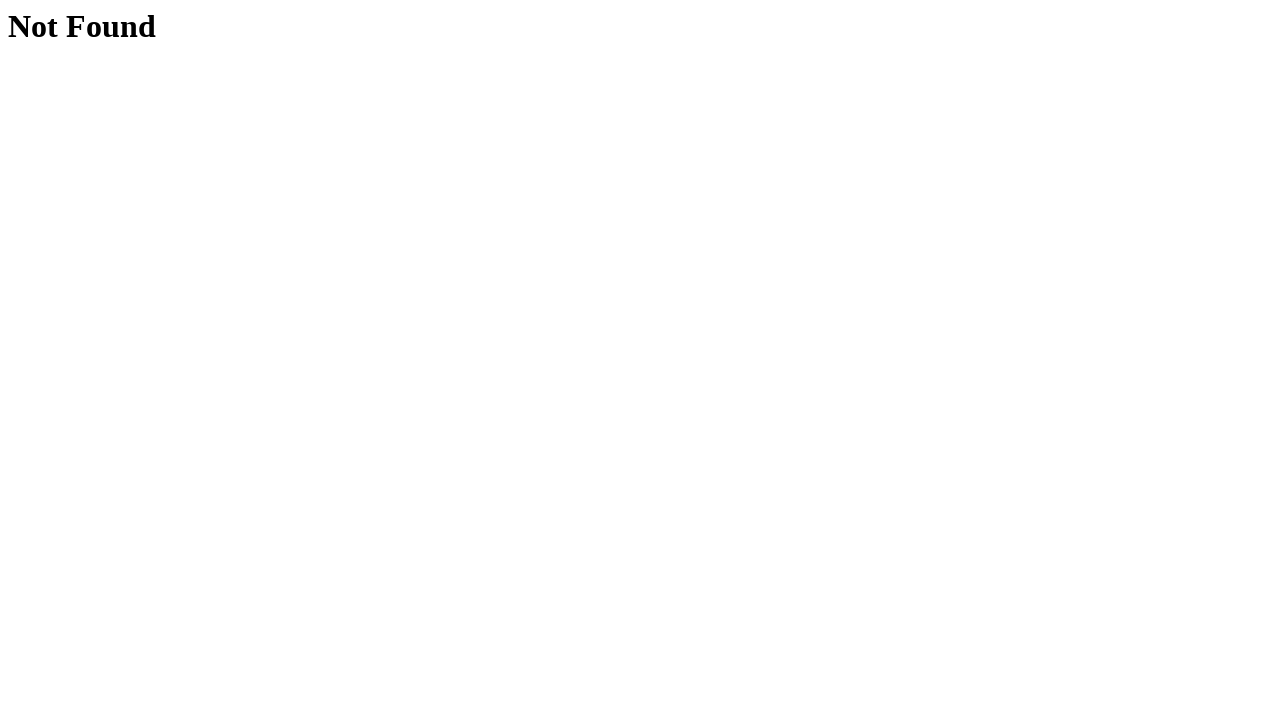

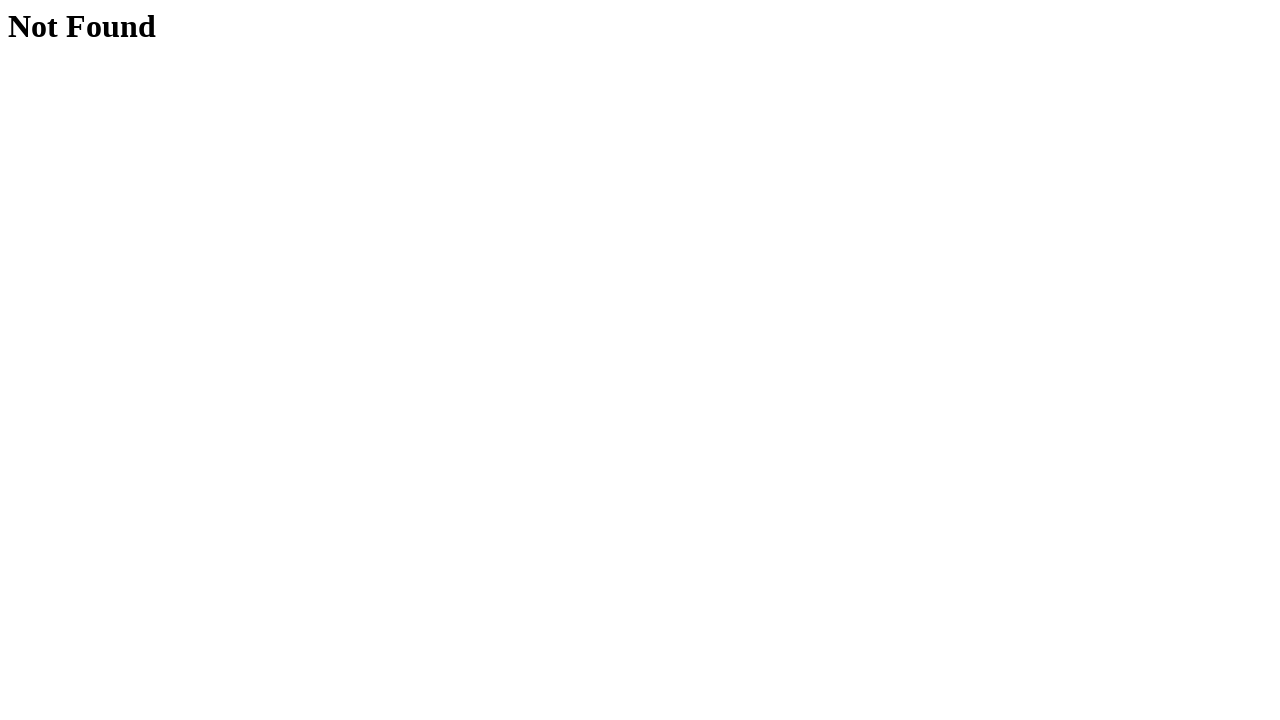